Tests browser navigation functionality by navigating back and forward, refreshing the page, and verifying the current URL

Starting URL: https://demo.nopcommerce.com/

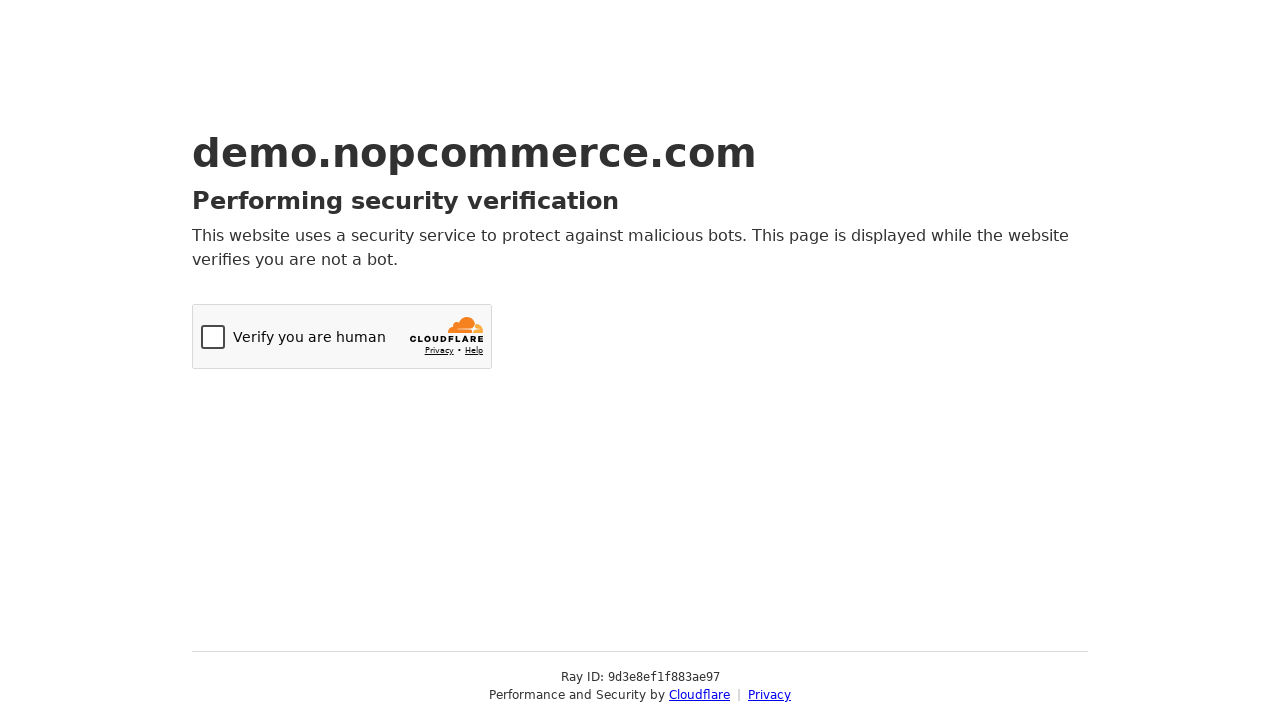

Retrieved page title
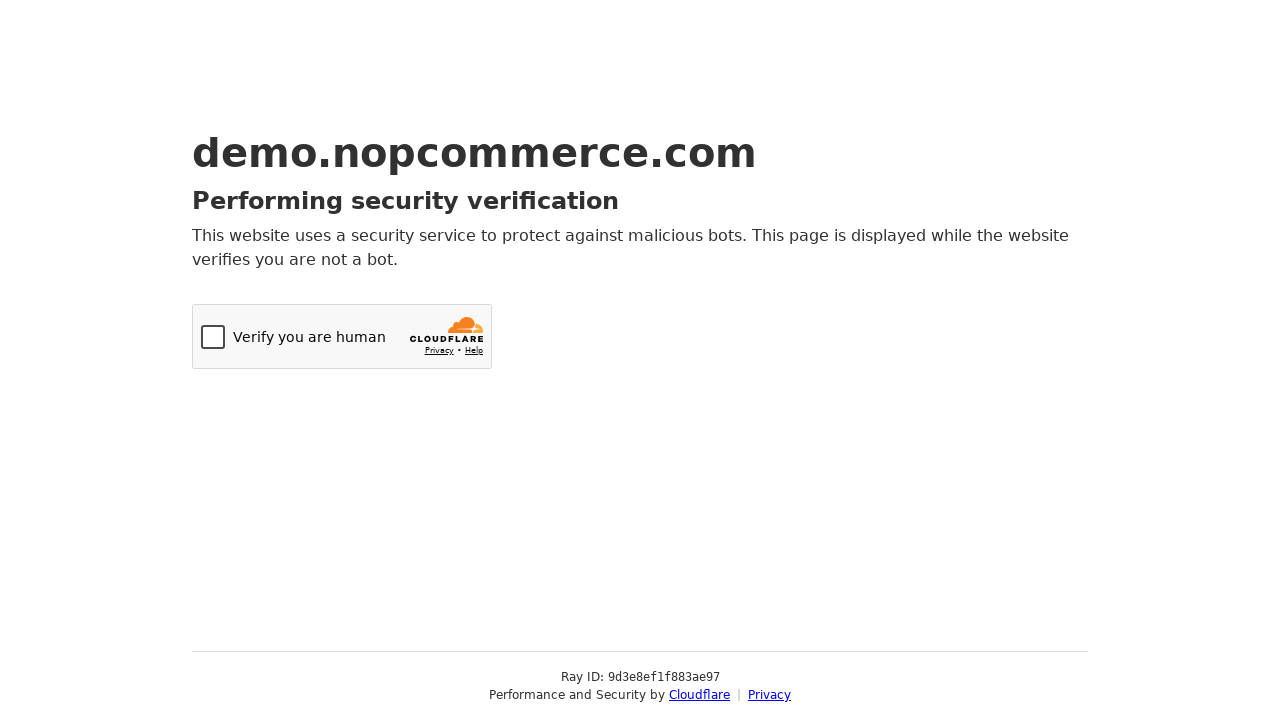

Navigated back using browser back button
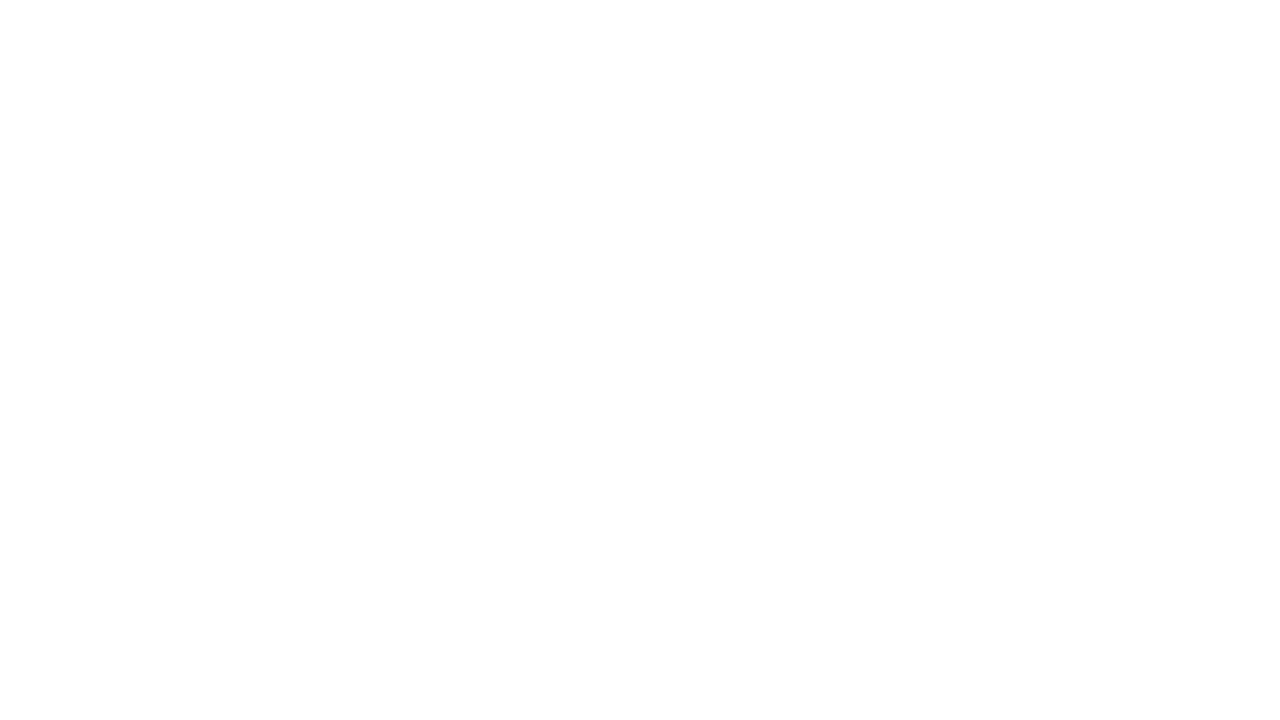

Navigated forward using browser forward button
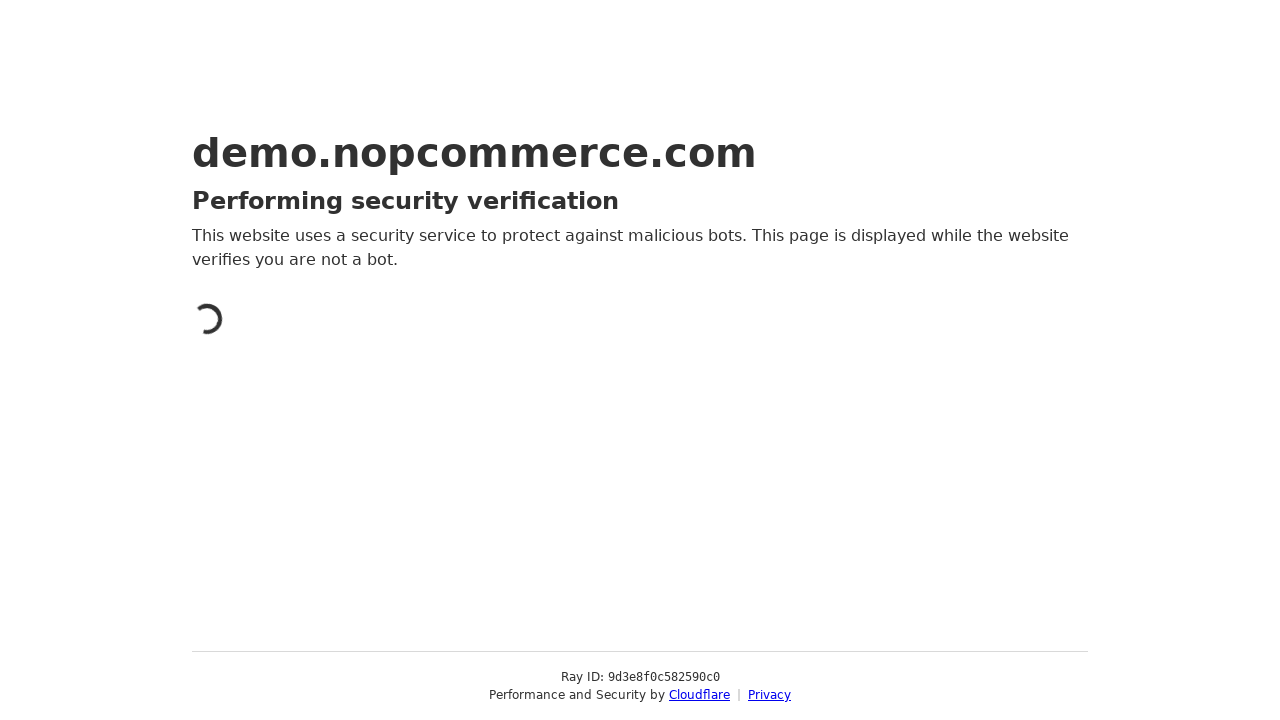

Refreshed the page
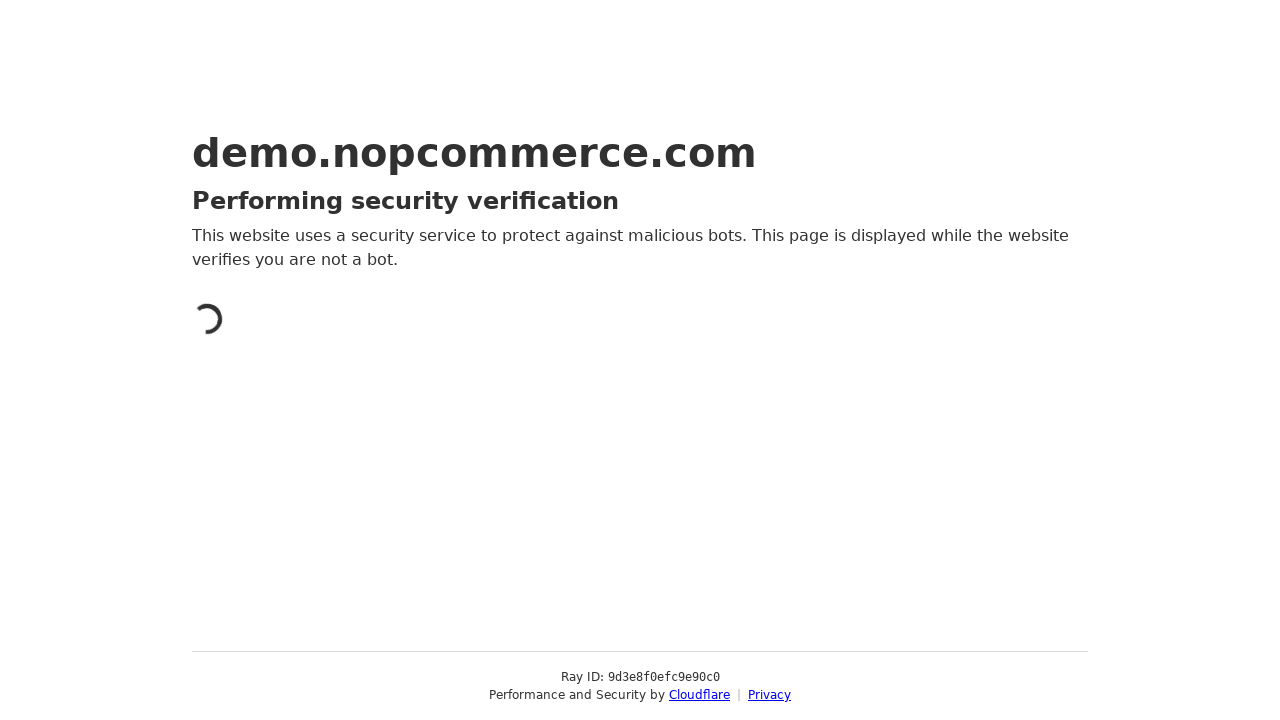

Navigated back using browser back button
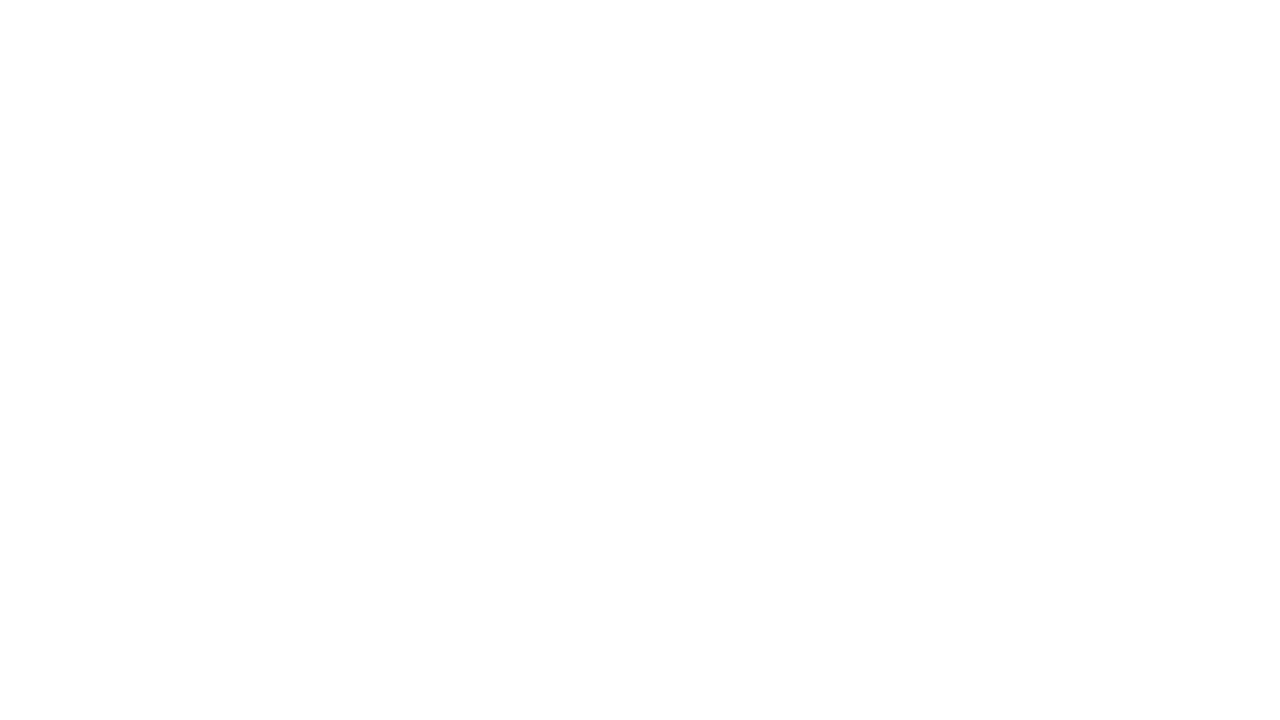

Navigated forward using browser forward button
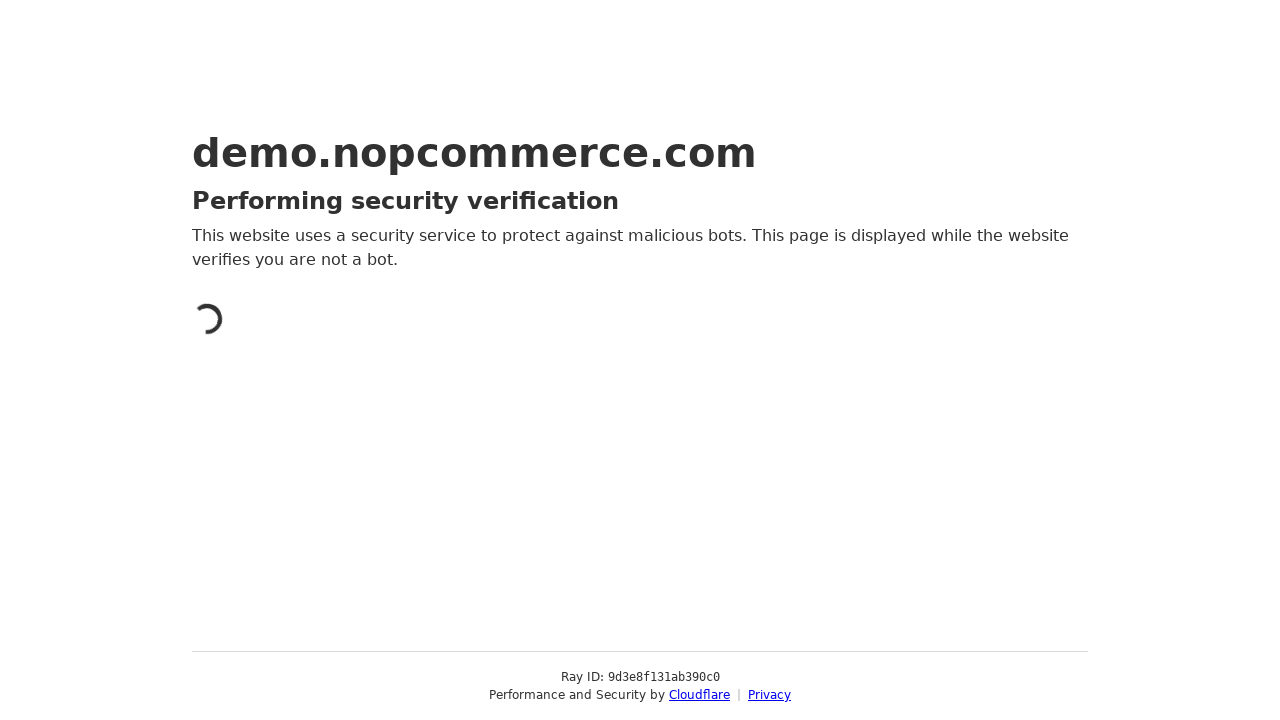

Refreshed the page again
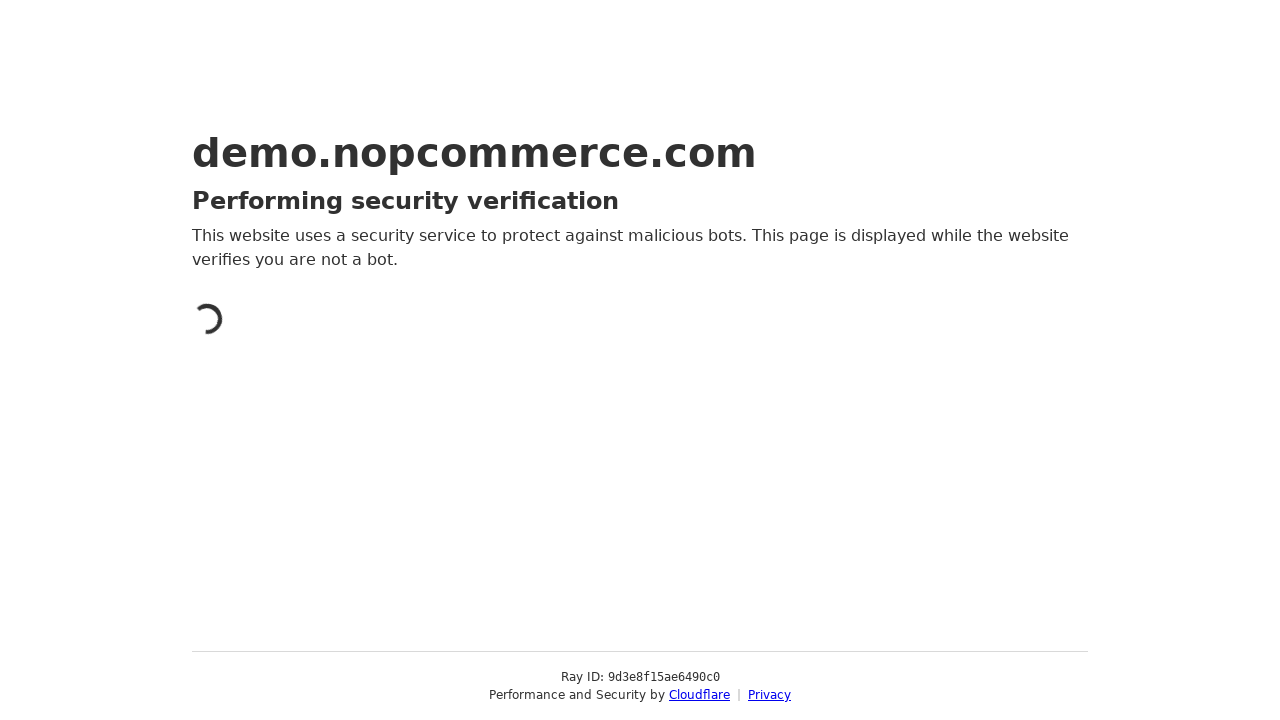

Retrieved current URL after navigation and refresh operations
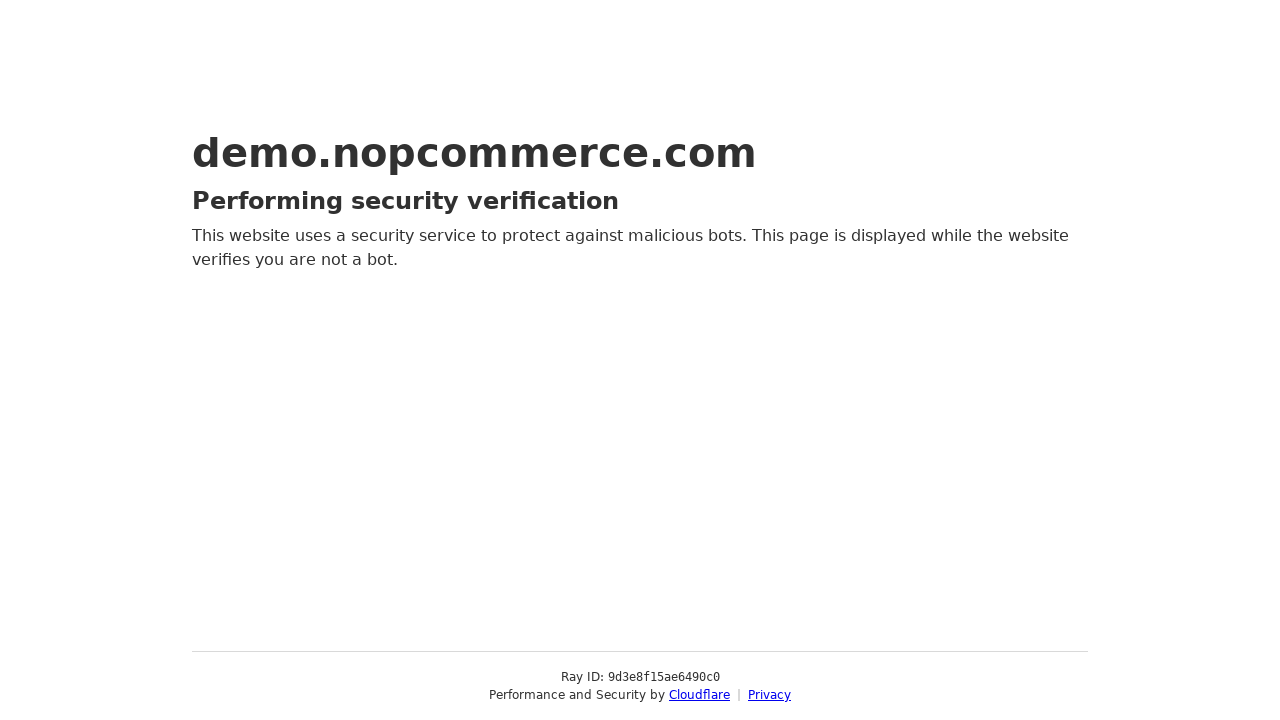

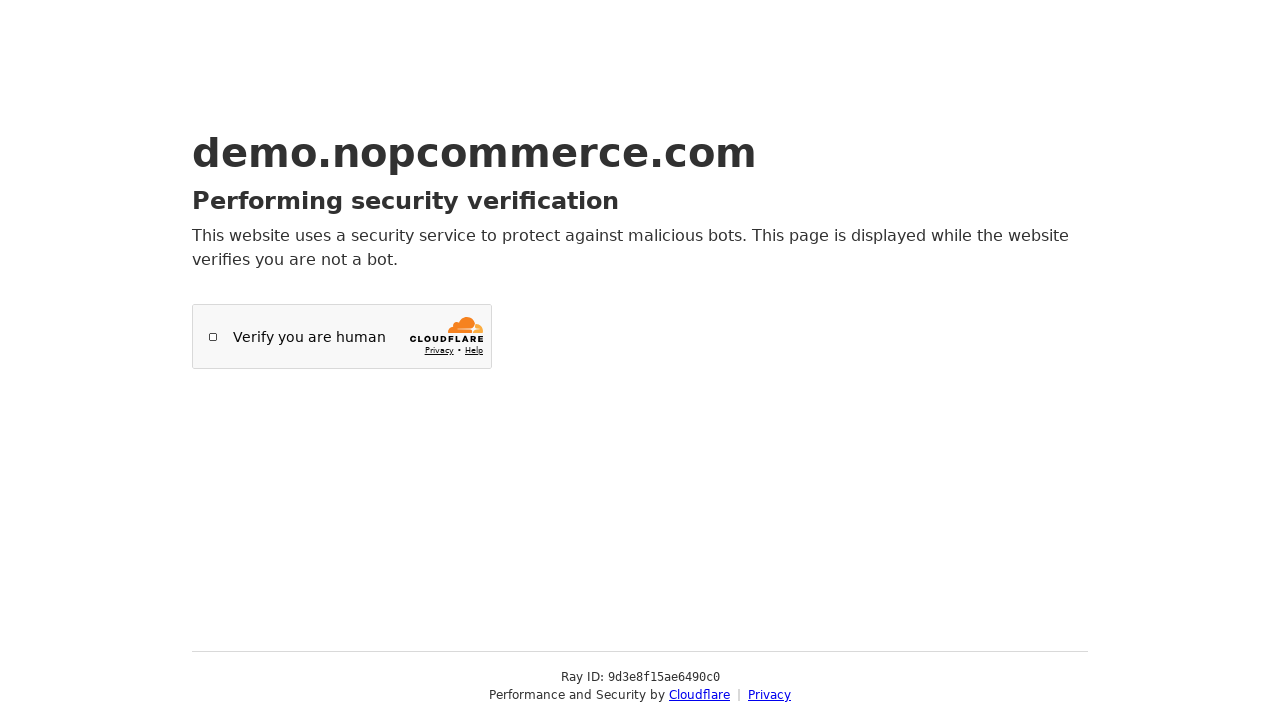